Tests iframe handling by switching between frames, entering text in an input field within a frame, and clicking on an advertisement iframe

Starting URL: https://demo.automationtesting.in/Frames.html

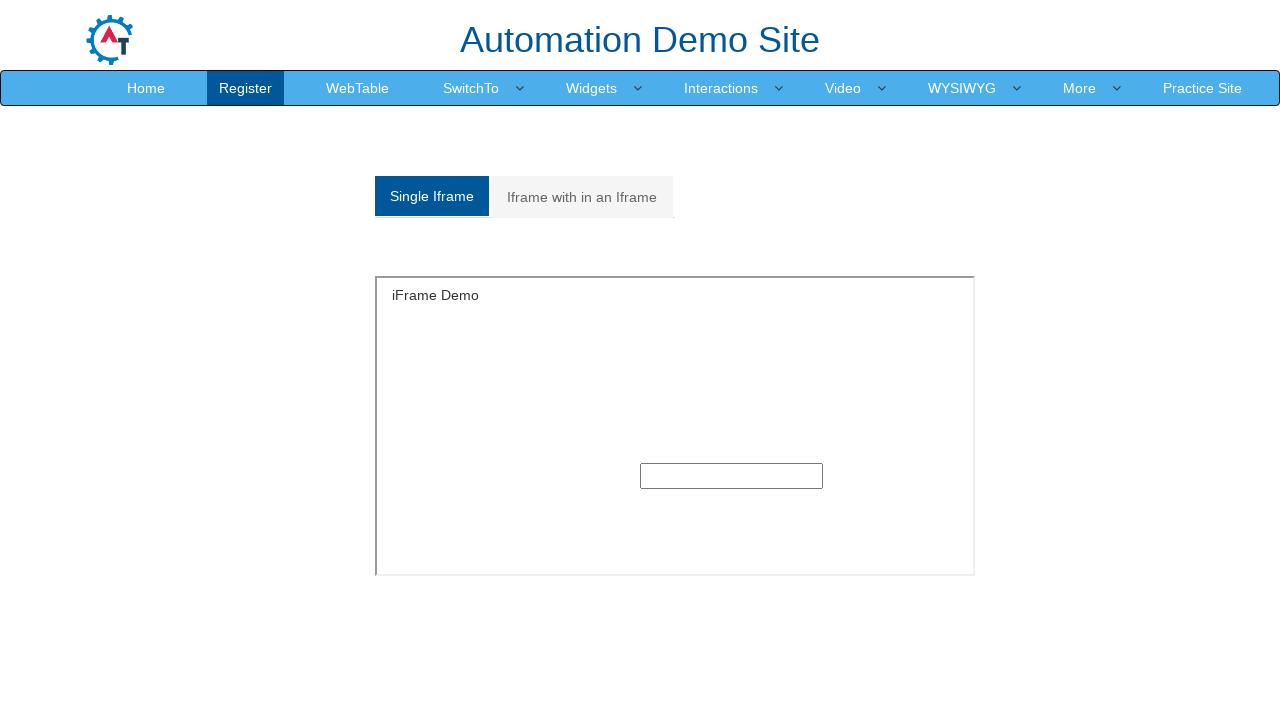

Reloaded the page
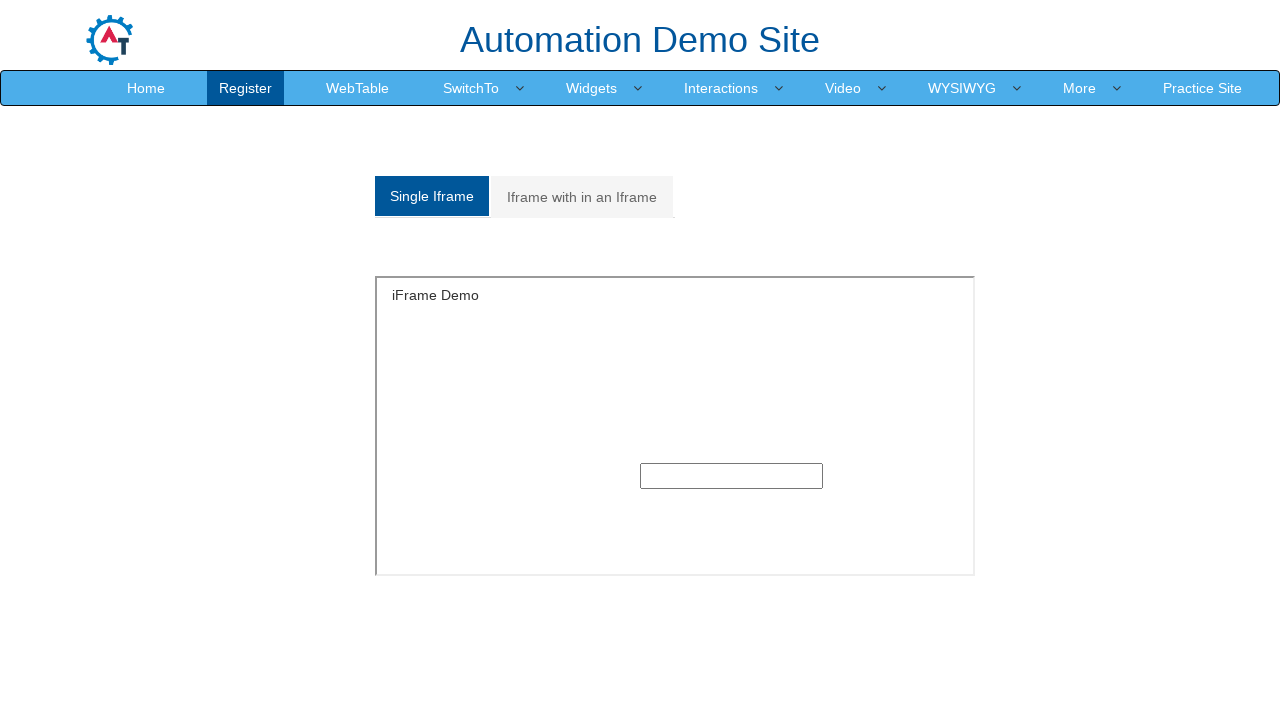

Counted 10 iframes on the page
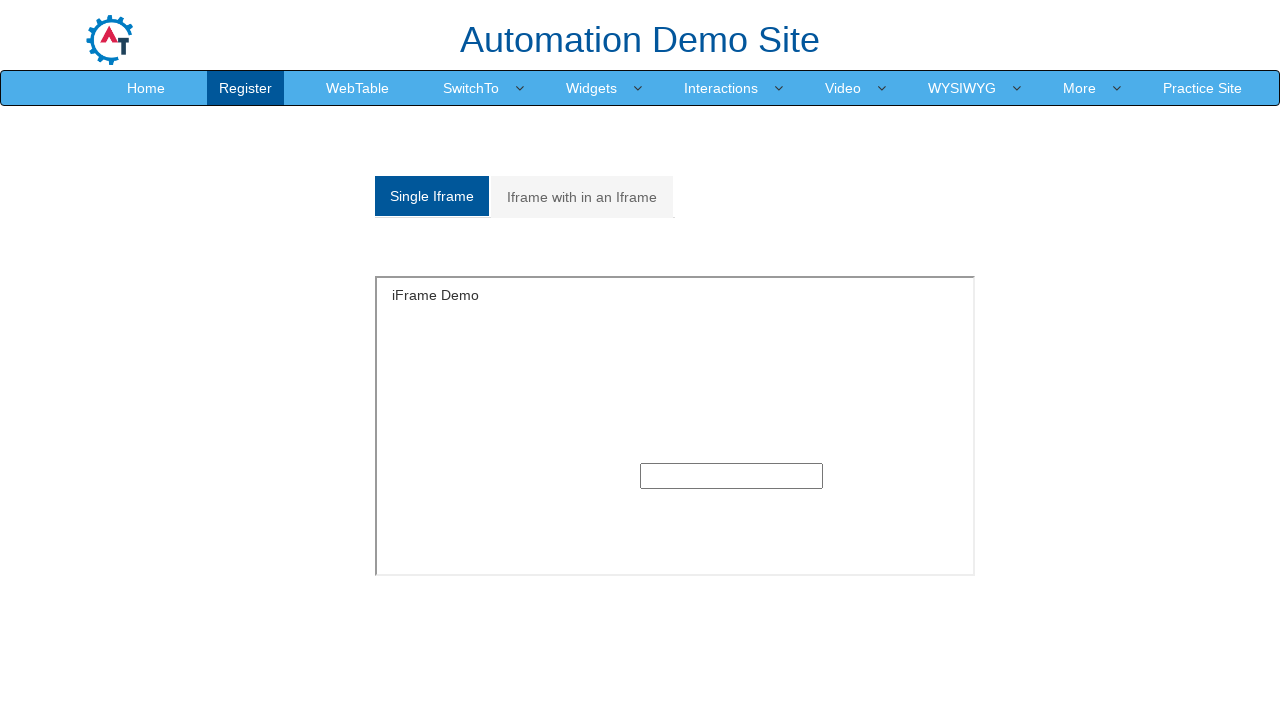

Located first iframe on the page
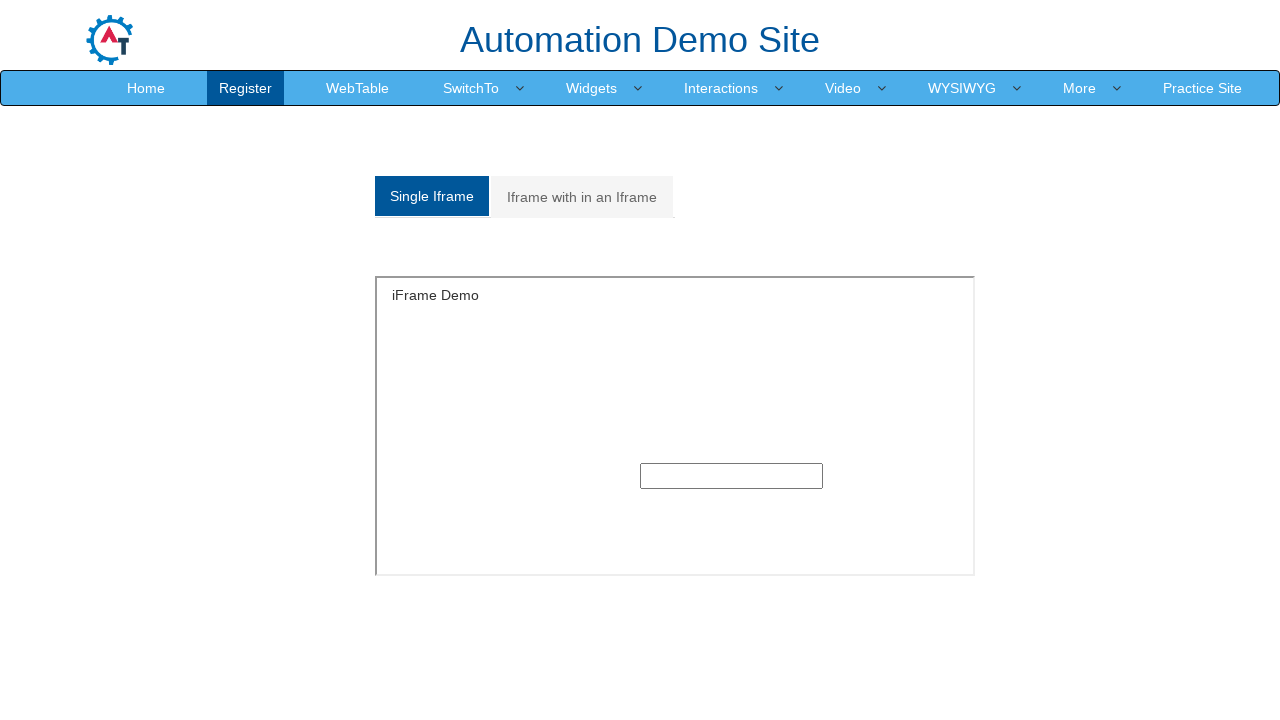

Clicked text input field within first frame at (732, 476) on iframe >> nth=0 >> internal:control=enter-frame >> xpath=//input[@type='text']
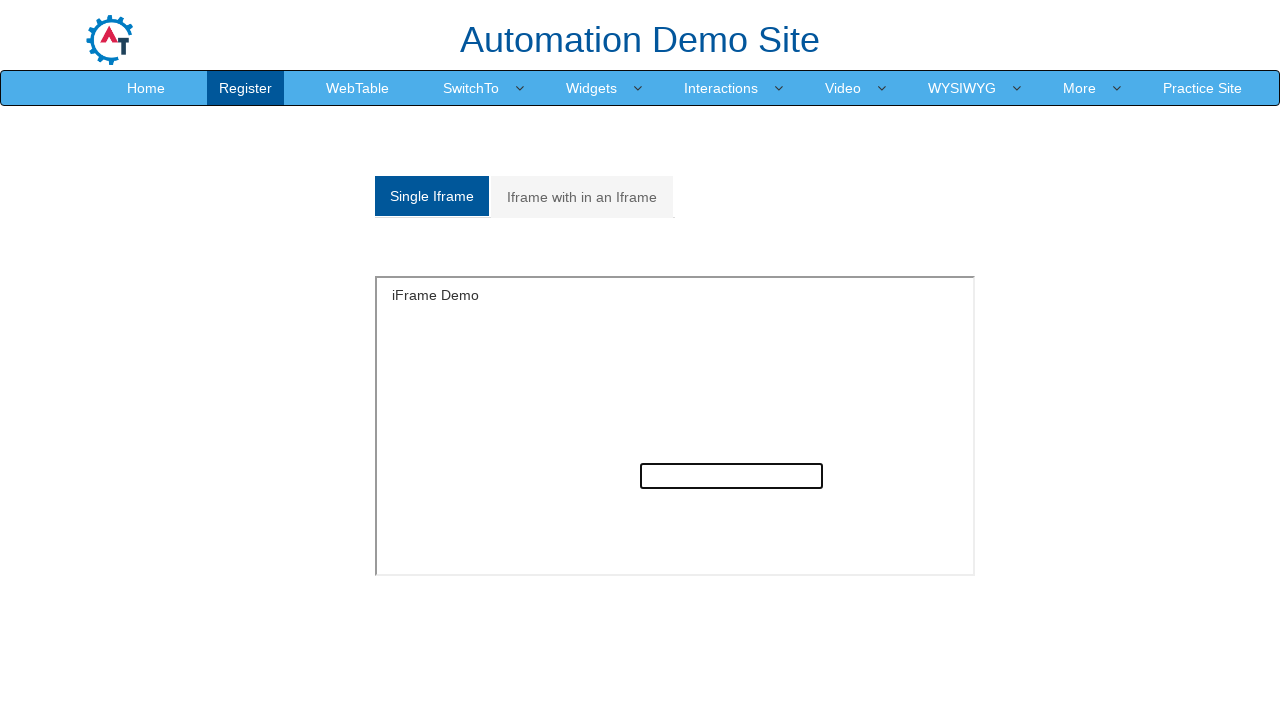

Filled text input field with '123' within first frame on iframe >> nth=0 >> internal:control=enter-frame >> xpath=//input[@type='text']
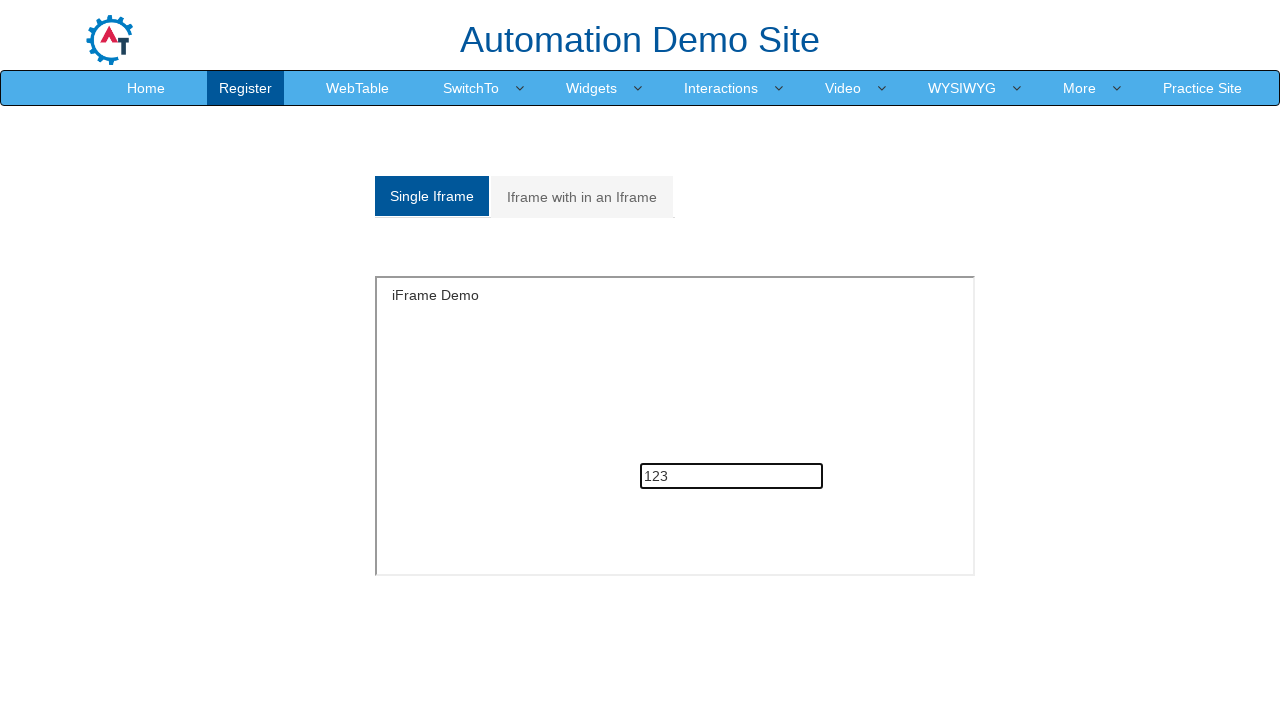

Located advertisement iframe with id 'aswift_0'
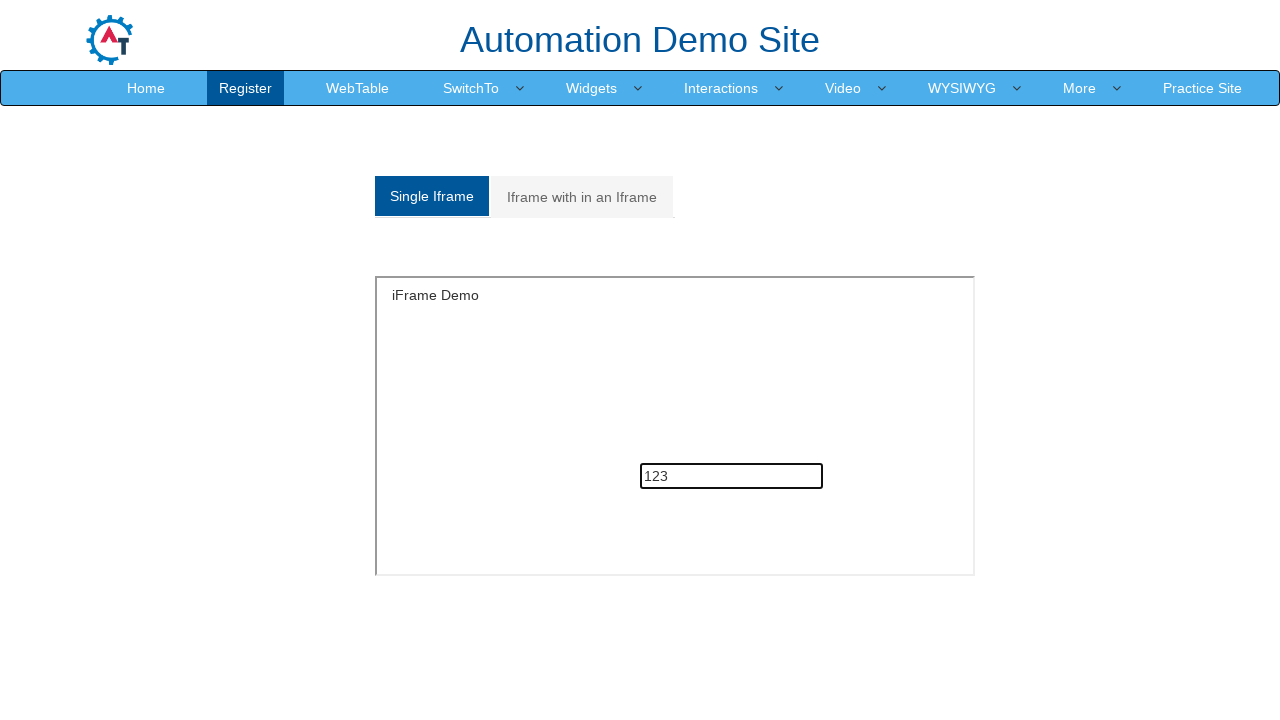

Clicked on the advertisement iframe body at (160, 420) on xpath=//iframe[@id='aswift_0'] >> internal:control=enter-frame >> body
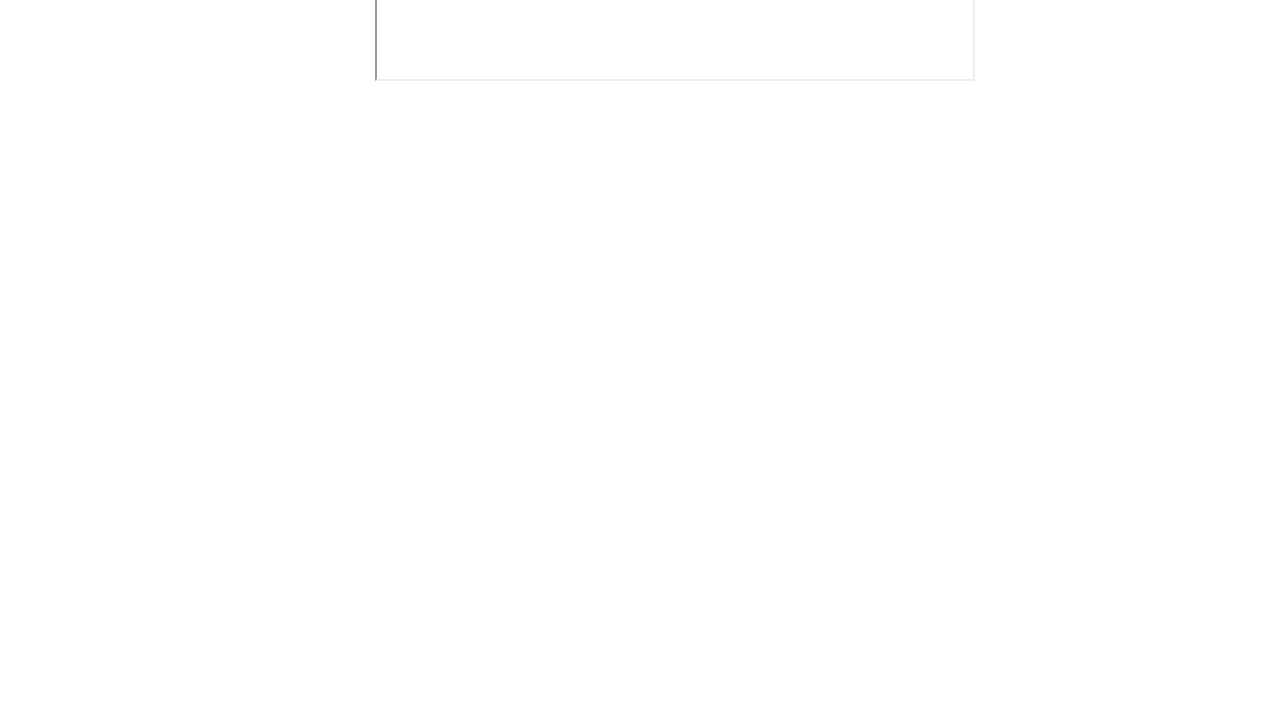

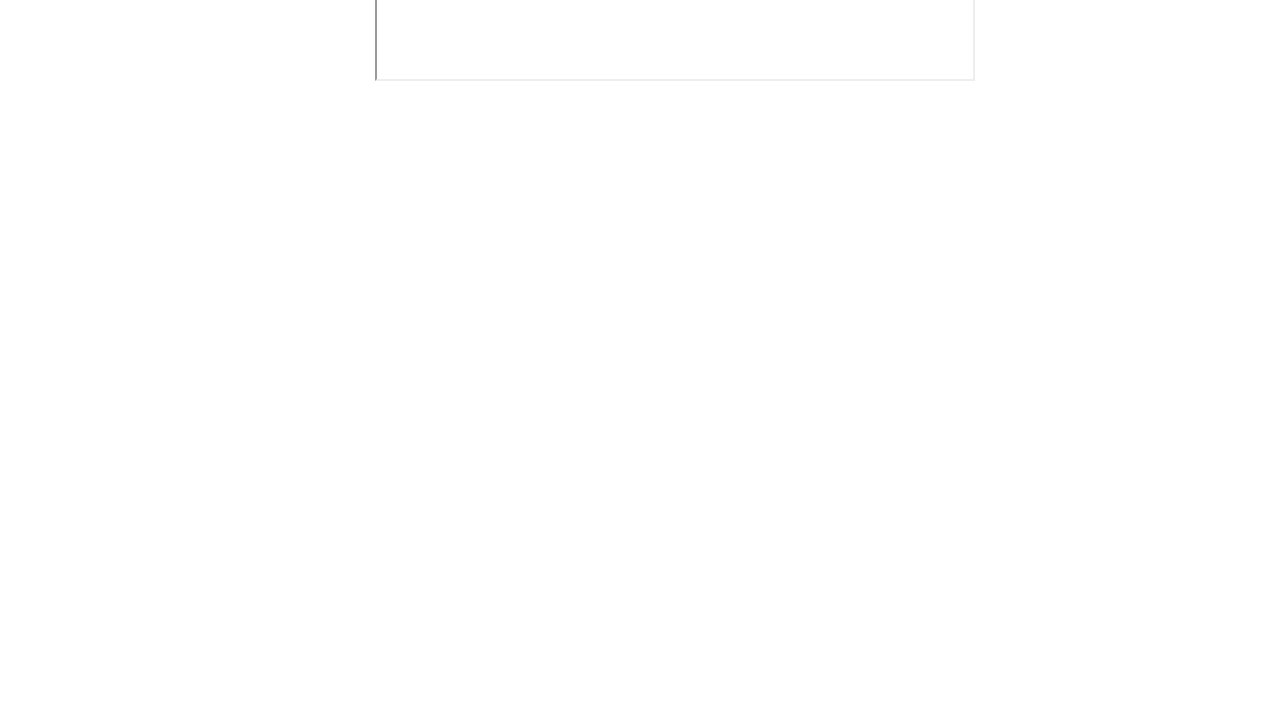